Tests Italian VAT number (Partita IVA) lookup form by entering a VAT number and clicking the check button

Starting URL: https://www.visureinrete.it/01_informazioni_sui_servizi/controllo_Partita_IVA_Imprese.asp

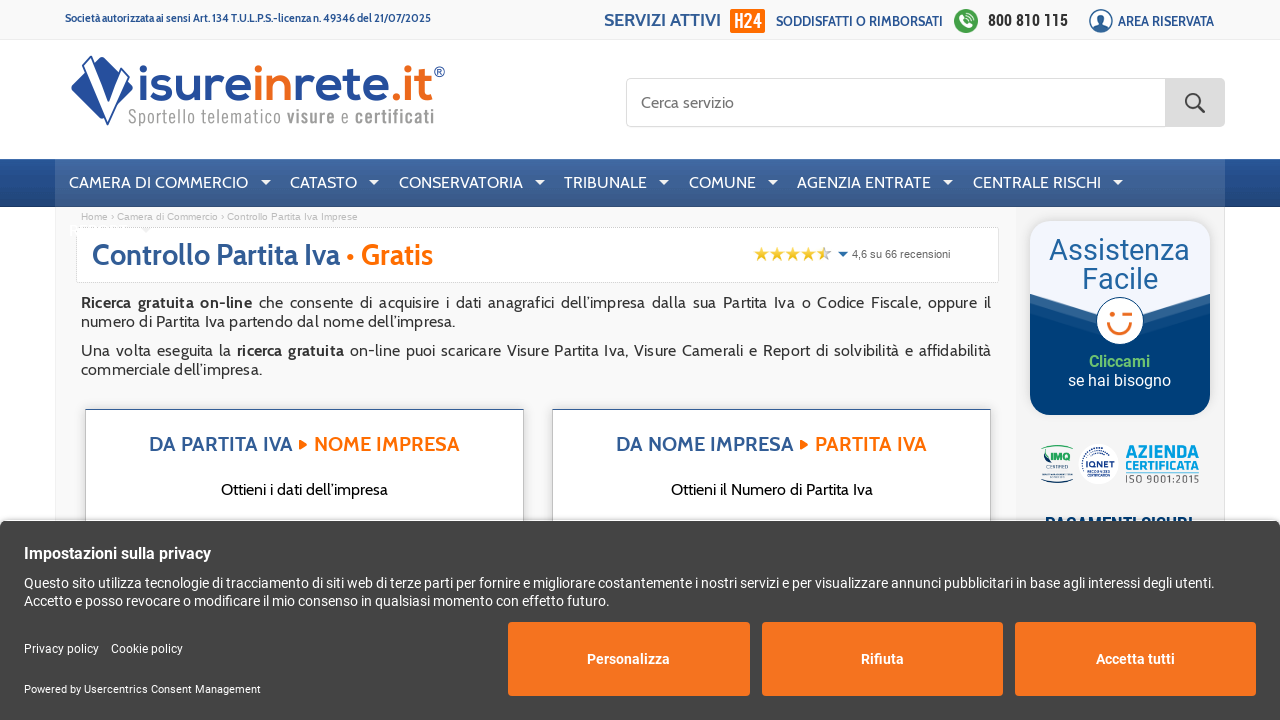

Waited for page to load with networkidle state
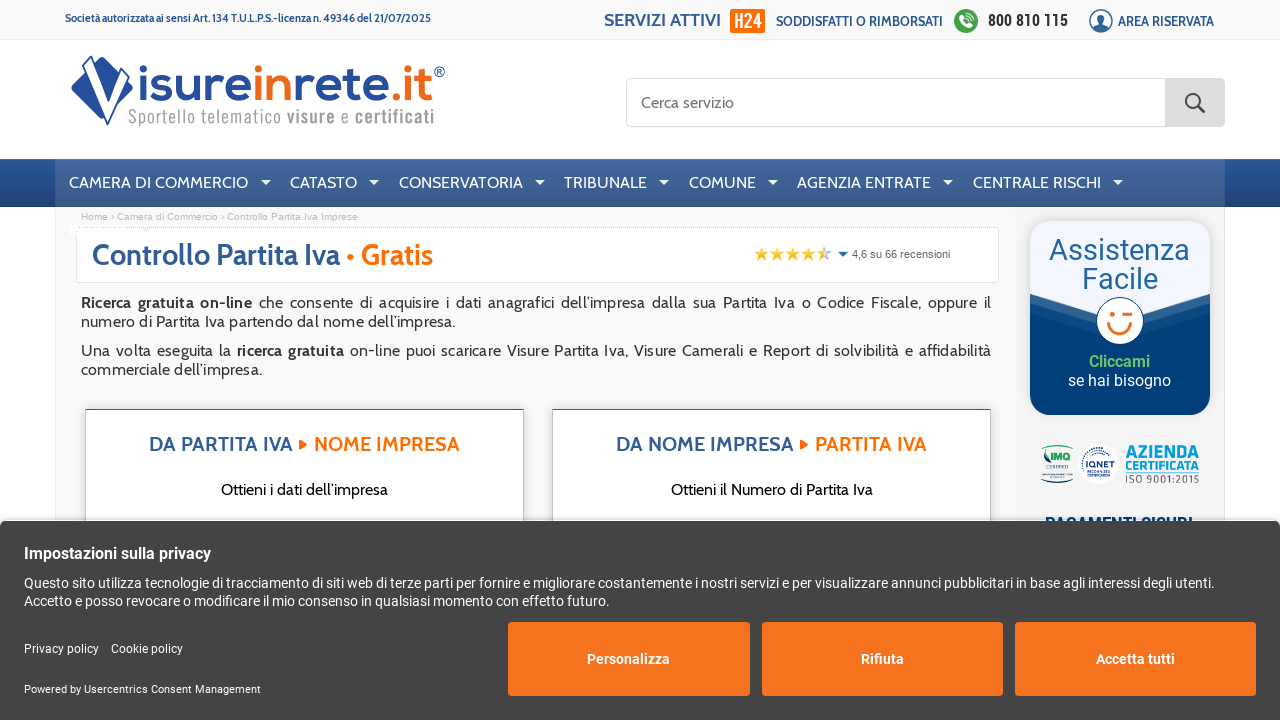

Entered VAT number (Partita IVA) '05531130960' in the input field on input.piva_input_a
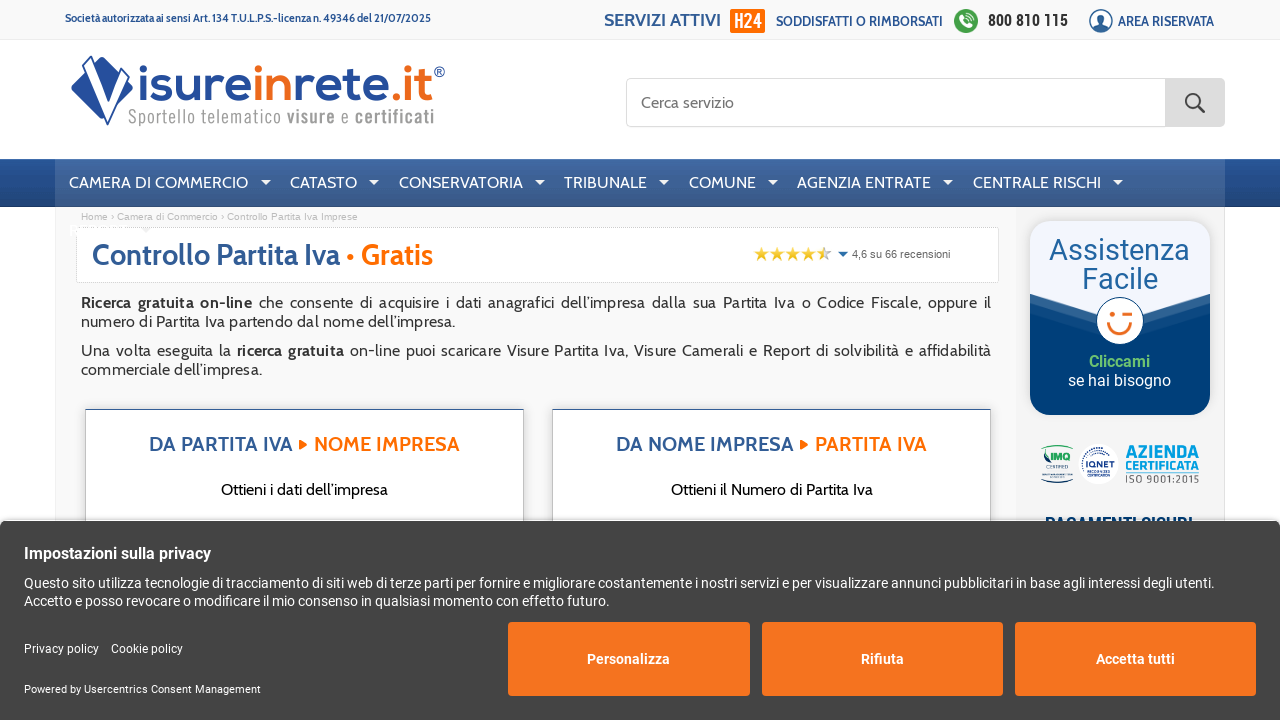

Clicked the check button to verify VAT number at (437, 360) on a[onclick*='CheckAllPiva']
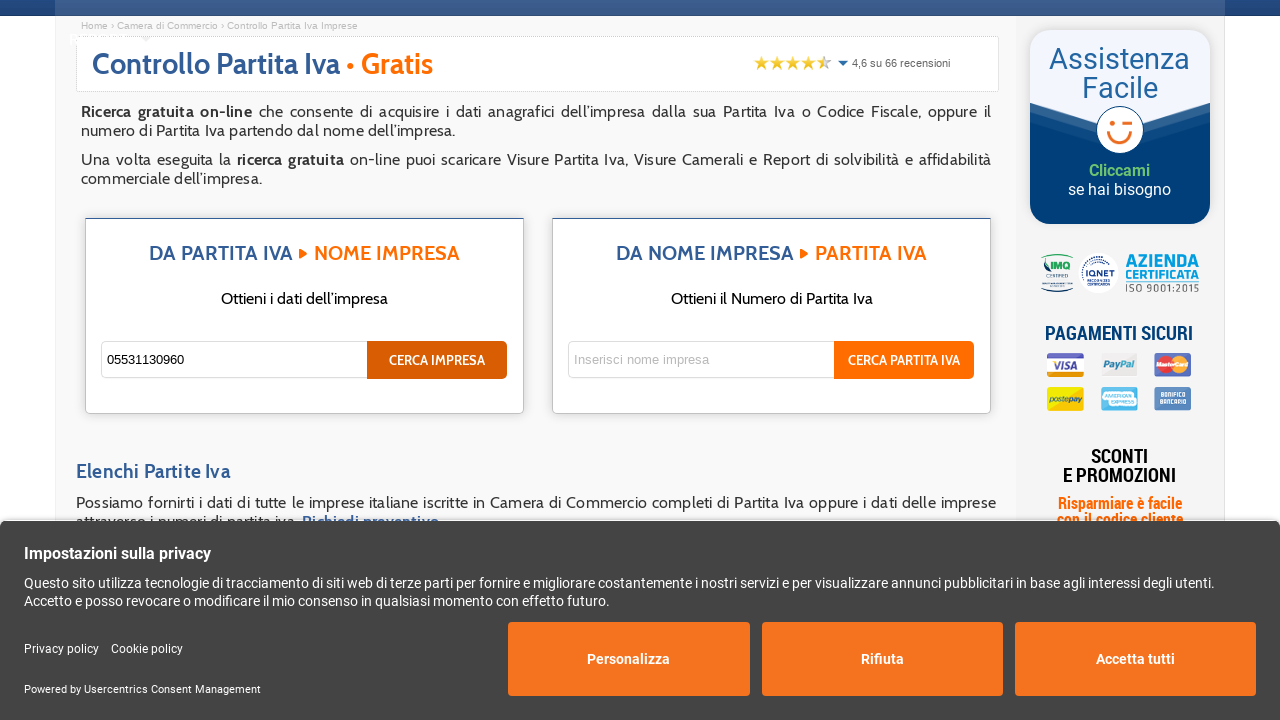

Waited 2 seconds for response (CAPTCHA verification may be required)
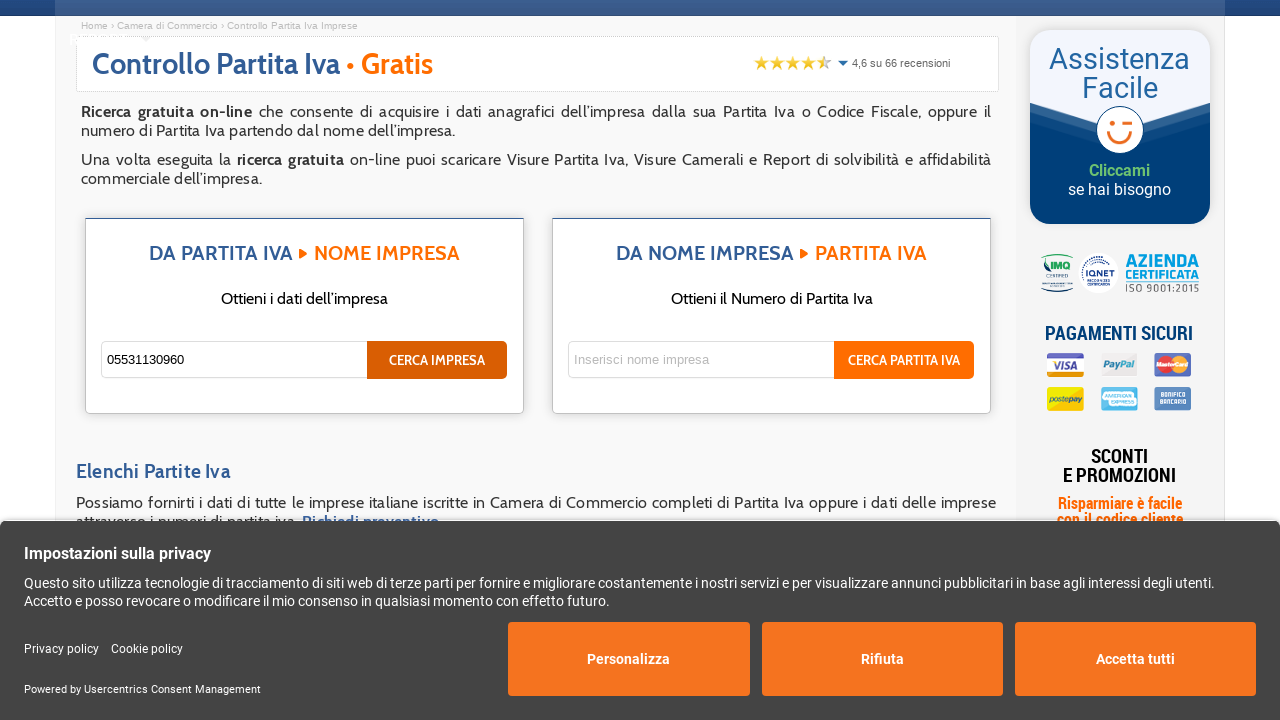

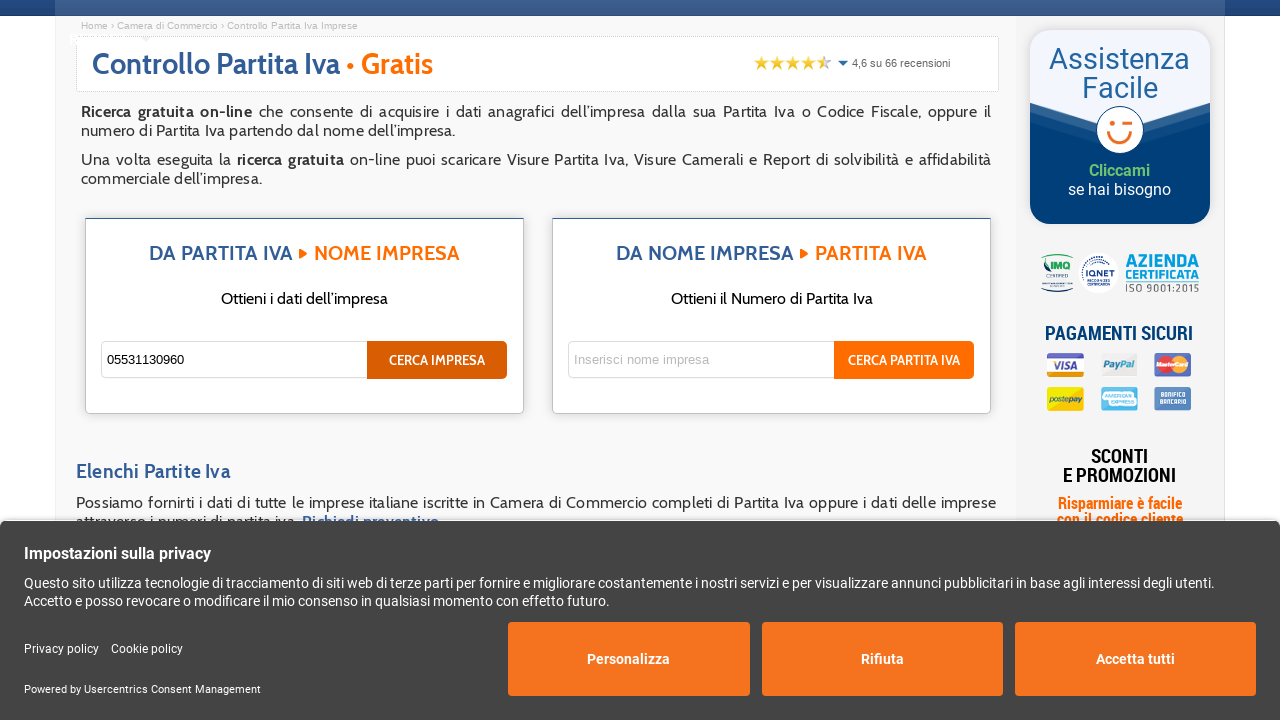